Tests that entering a valid number (64) between 50-100 with a perfect square root displays the correct alert with the calculated result

Starting URL: https://kristinek.github.io/site/tasks/enter_a_number

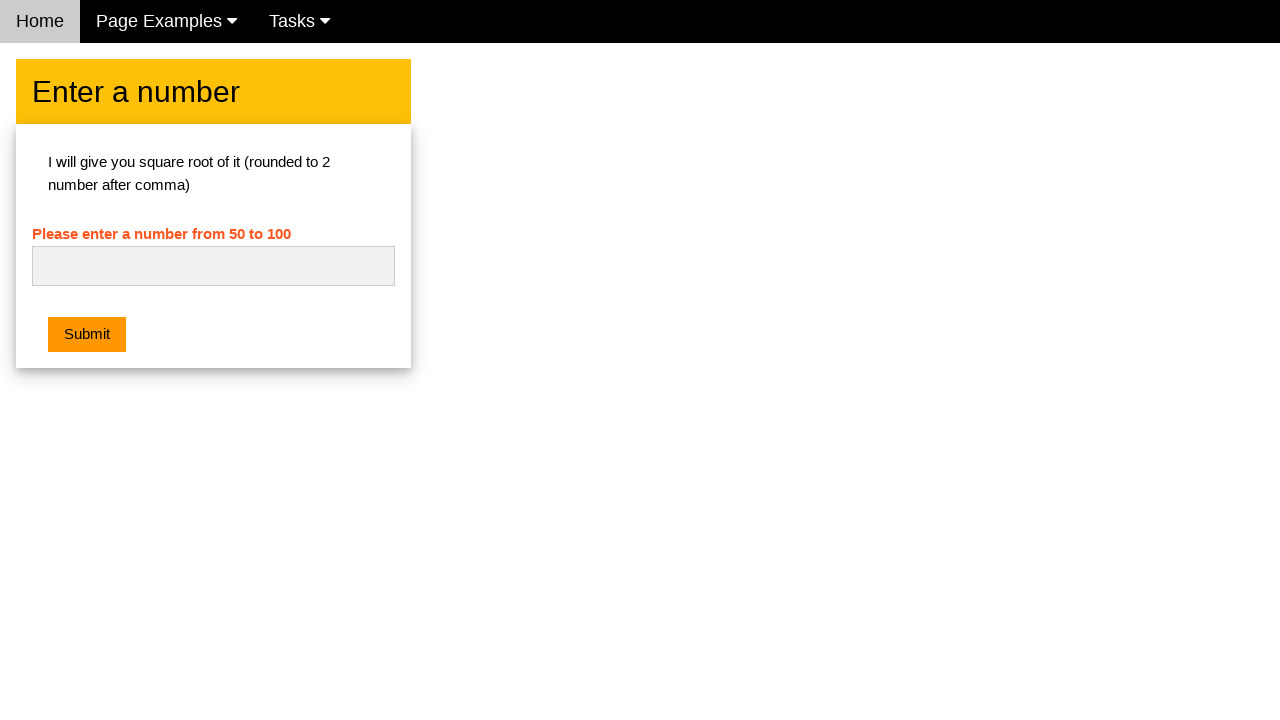

Clicked on the input area at (640, 214) on .w3-row
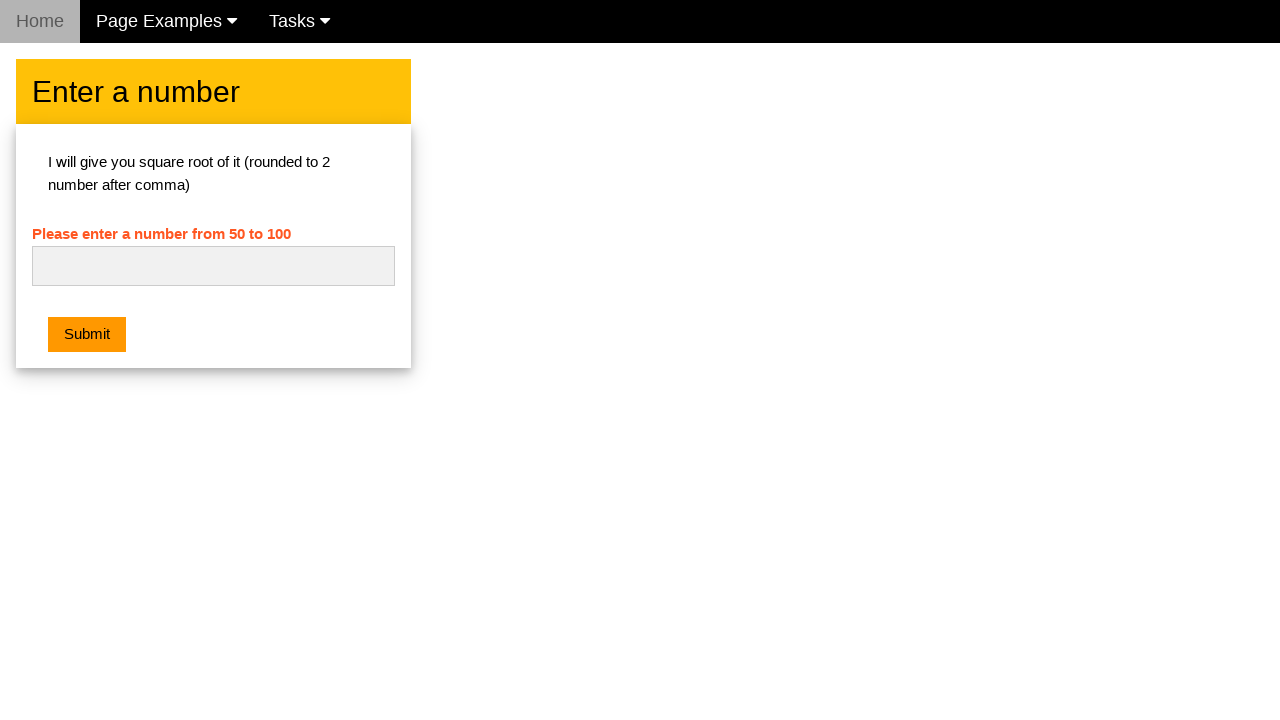

Filled number input with 64 (perfect square) on #numb
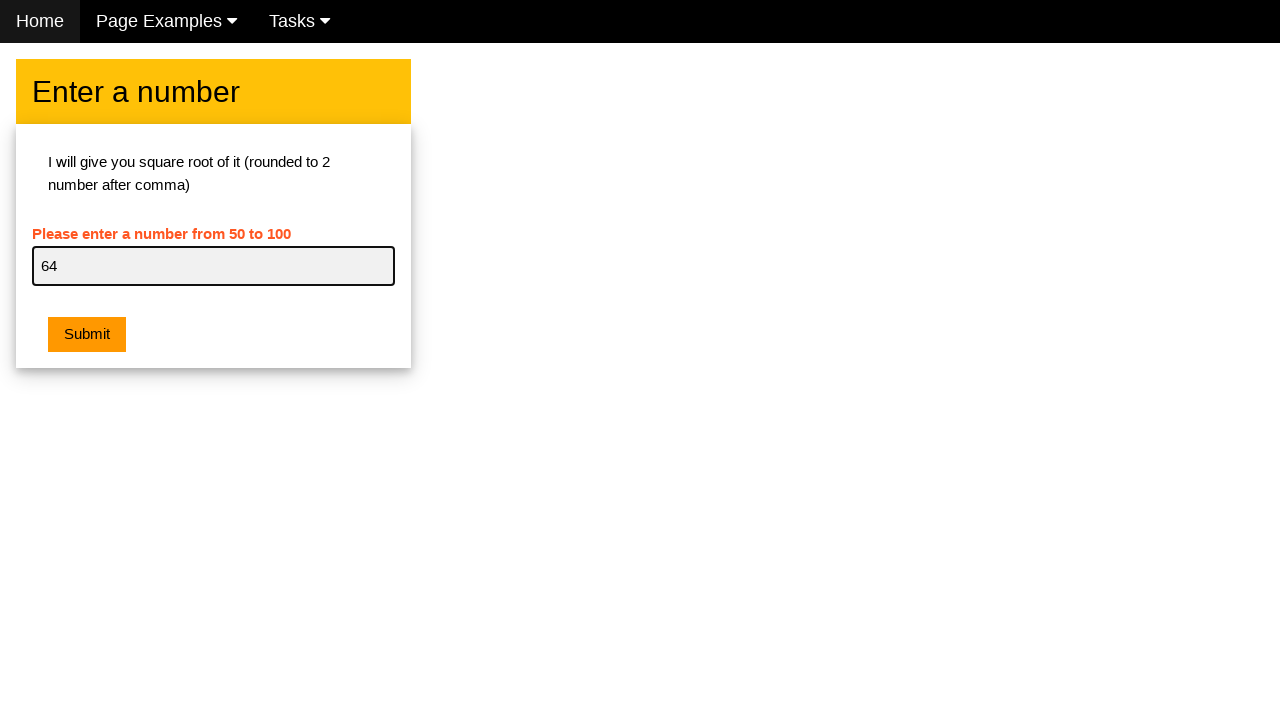

Clicked the submit button at (87, 335) on .w3-orange
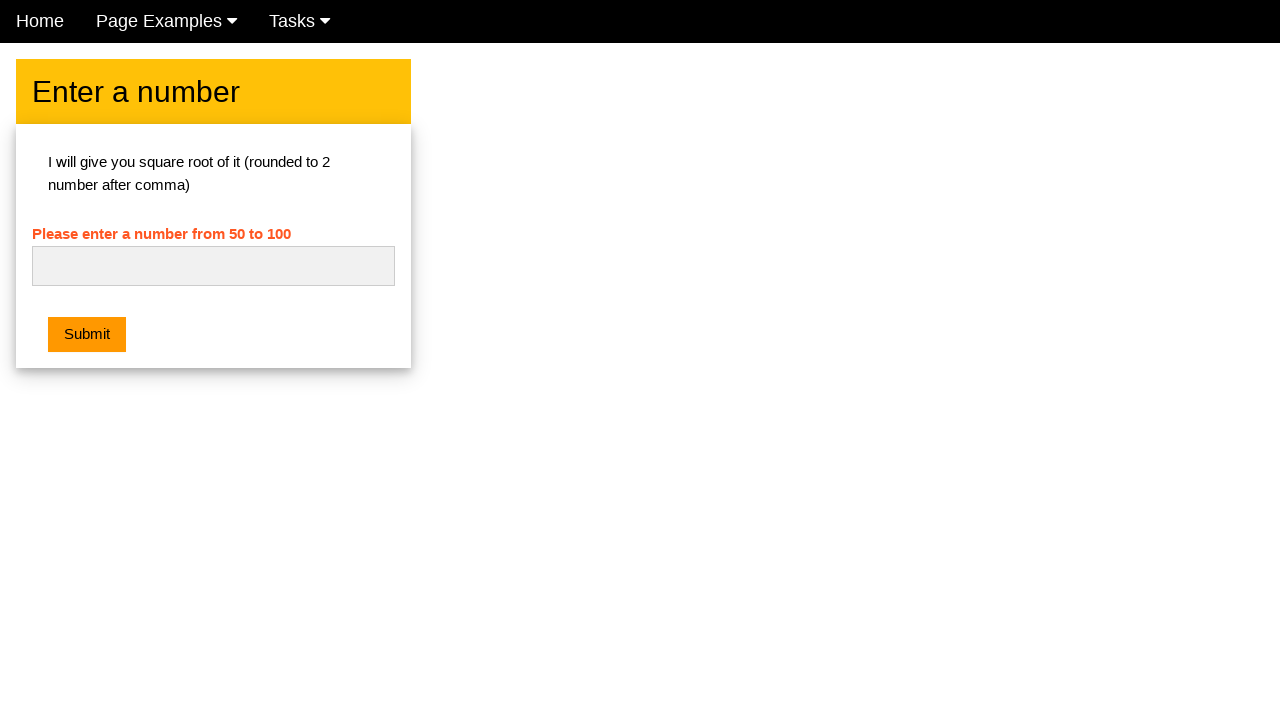

Retrieved alert dialog text content
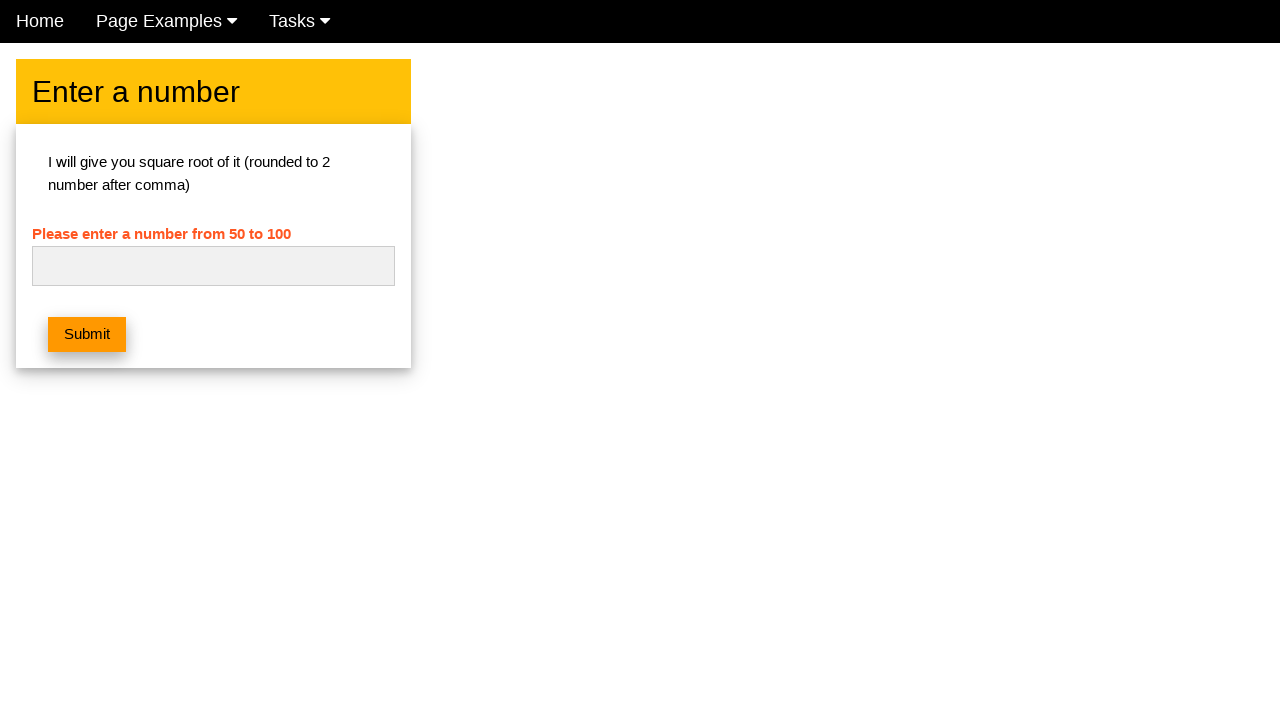

Set up dialog handler to accept alerts
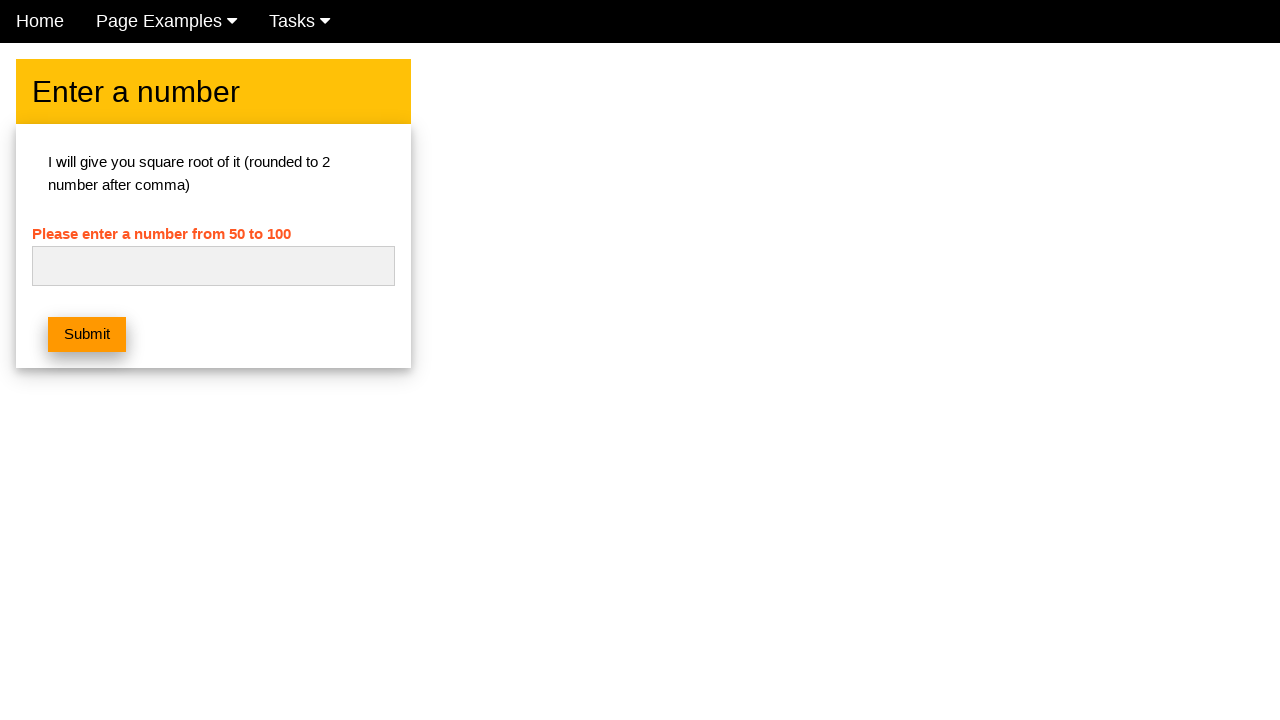

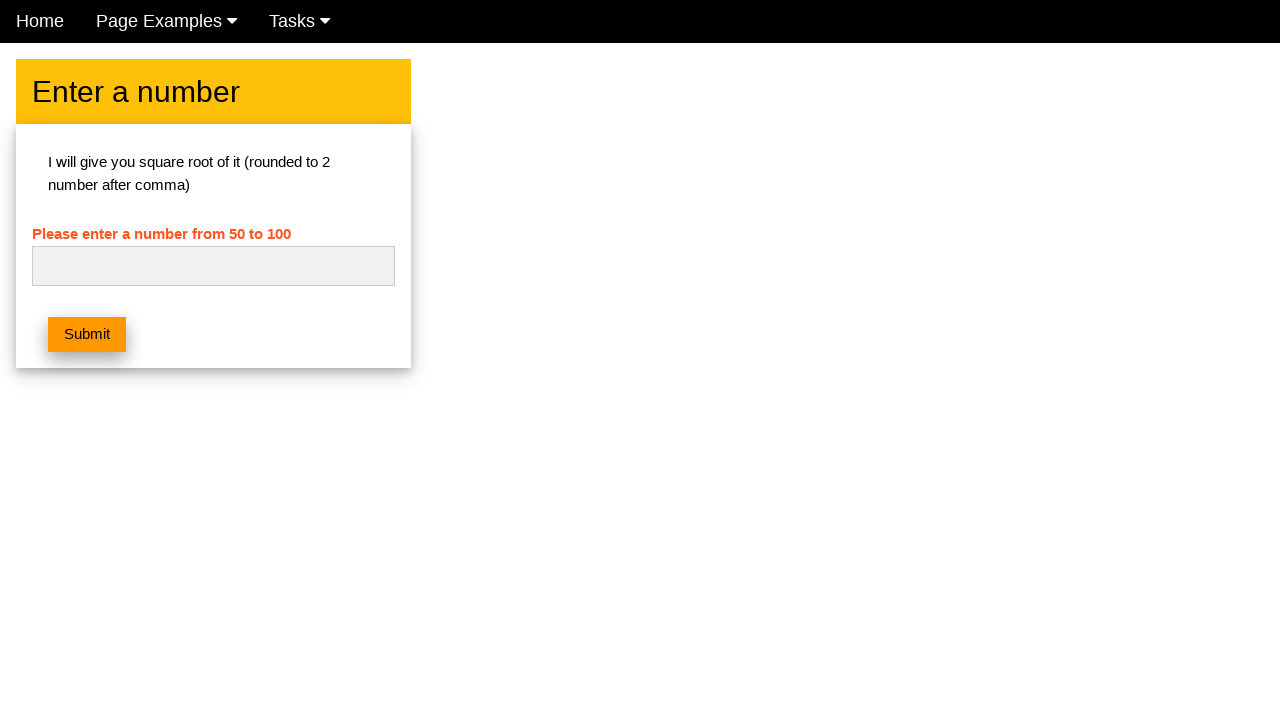